Tests date selection from a calendar widget on a registration form by navigating to the register page and selecting a specific date of birth using dropdowns for year and month, then clicking the date in the calendar table

Starting URL: http://flights.qedgetech.com/

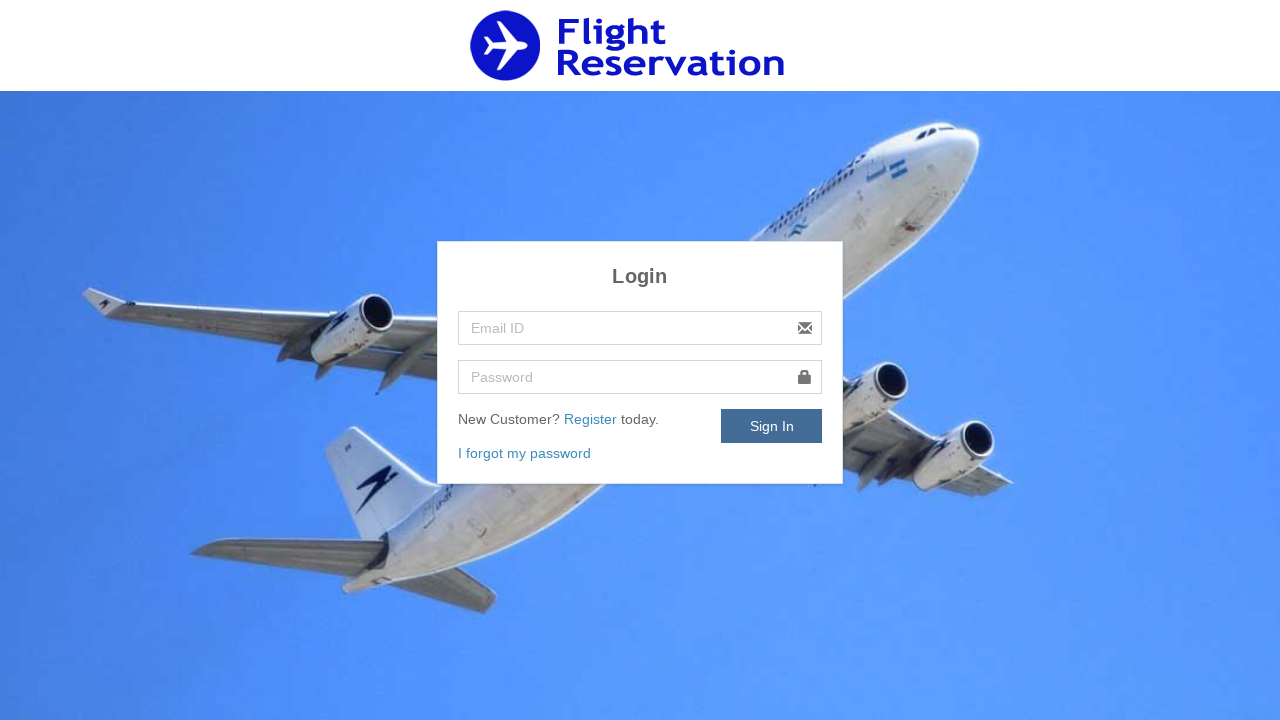

Clicked Register link to navigate to registration form at (592, 419) on a:has-text('Register')
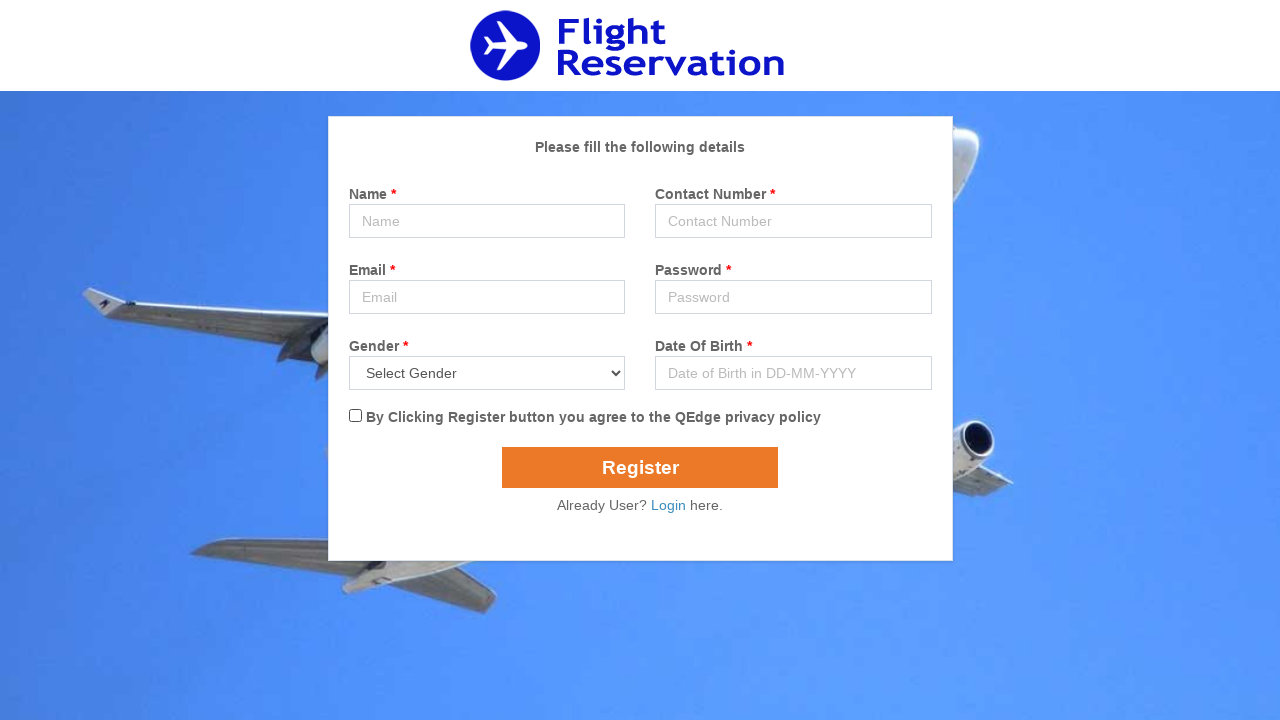

Clicked date of birth field to open calendar widget at (793, 373) on input[name='dob']
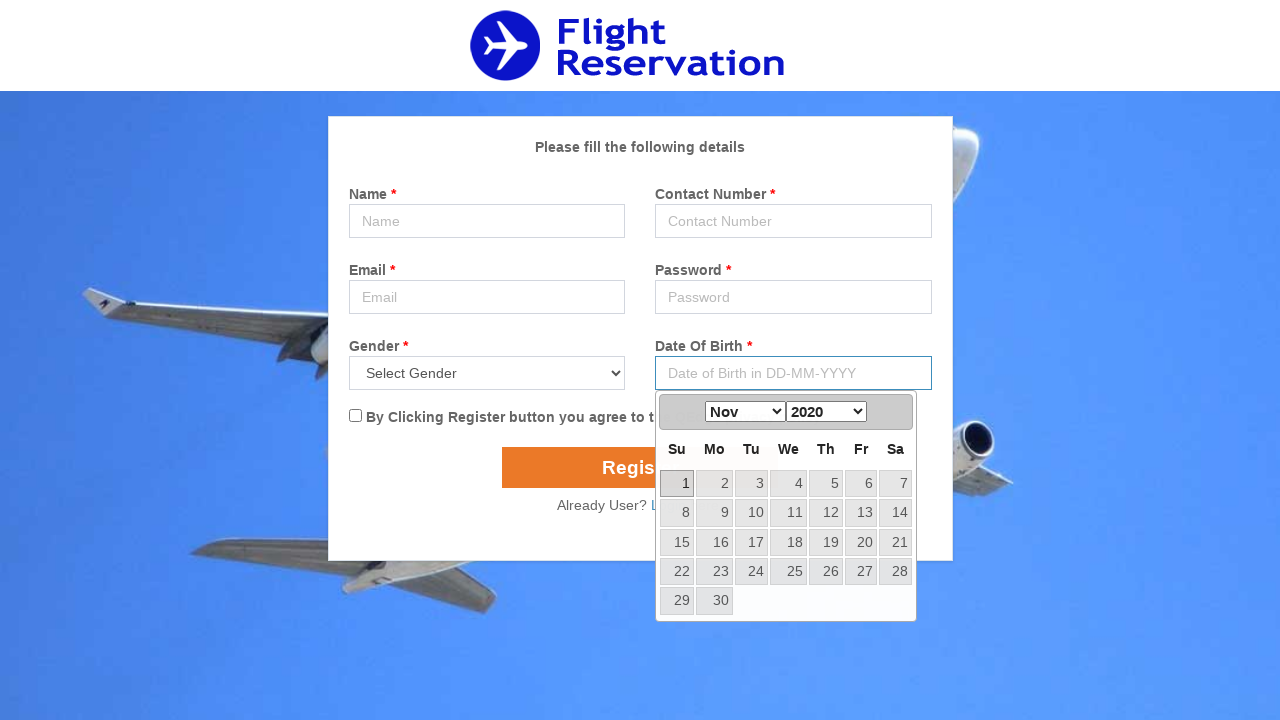

Selected year 1999 from year dropdown on .ui-datepicker-year
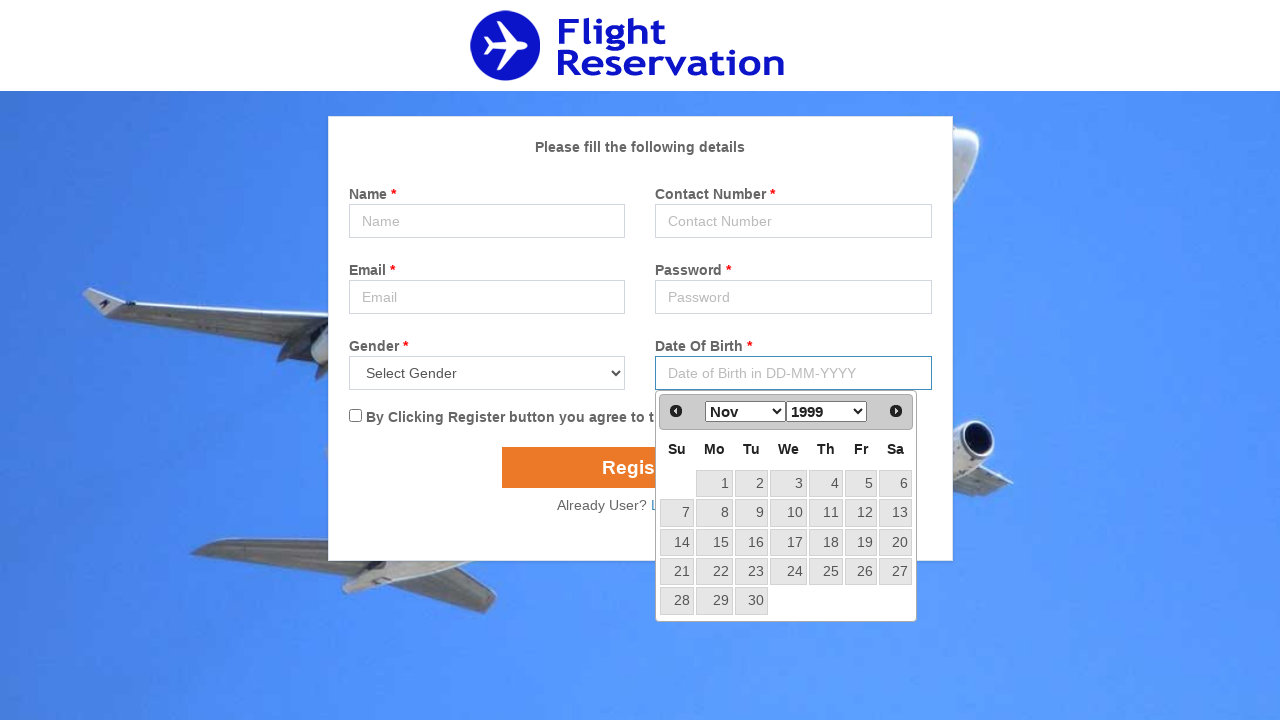

Selected September from month dropdown on .ui-datepicker-month
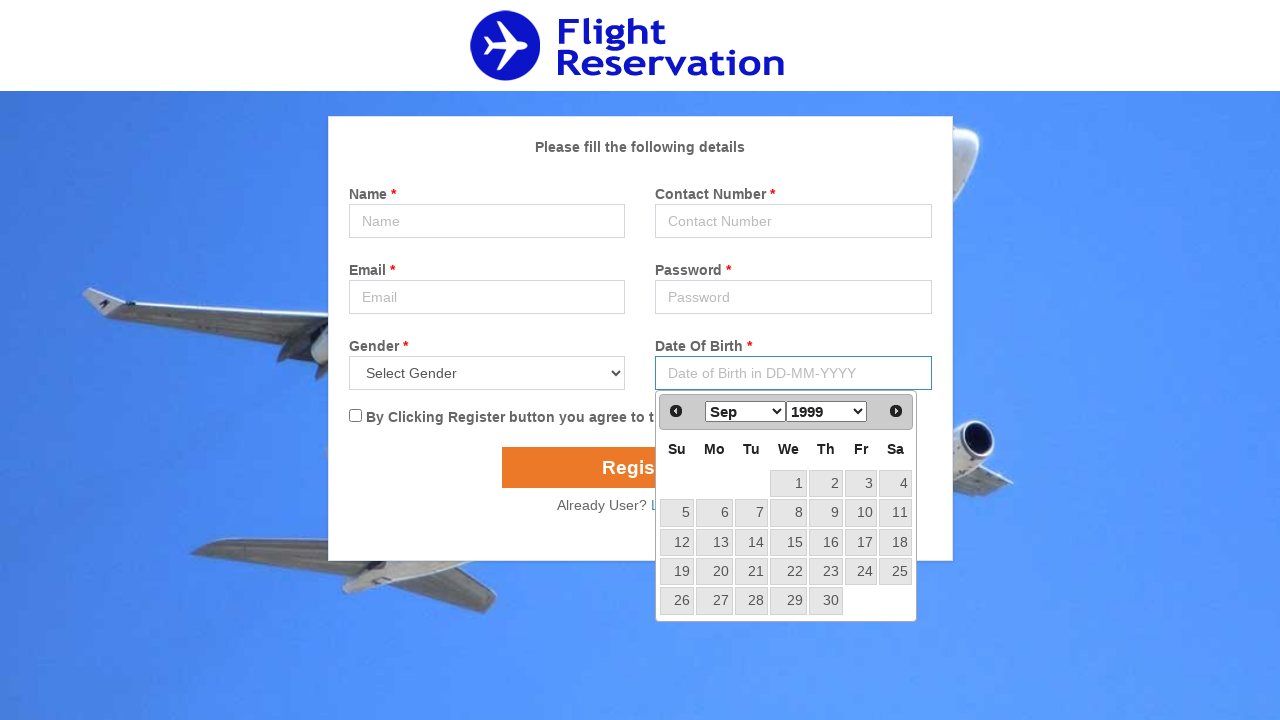

Clicked date 6 in the calendar table at (714, 513) on .ui-datepicker-calendar >> td:has-text('6') >> nth=0
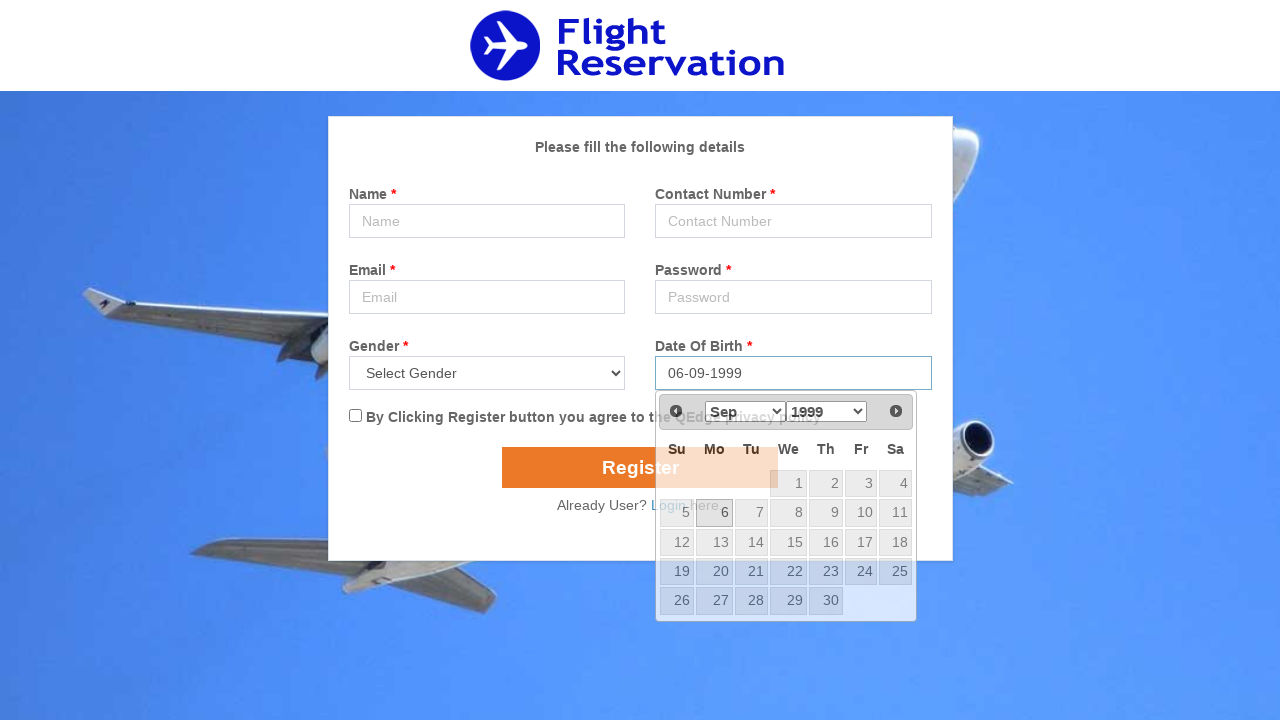

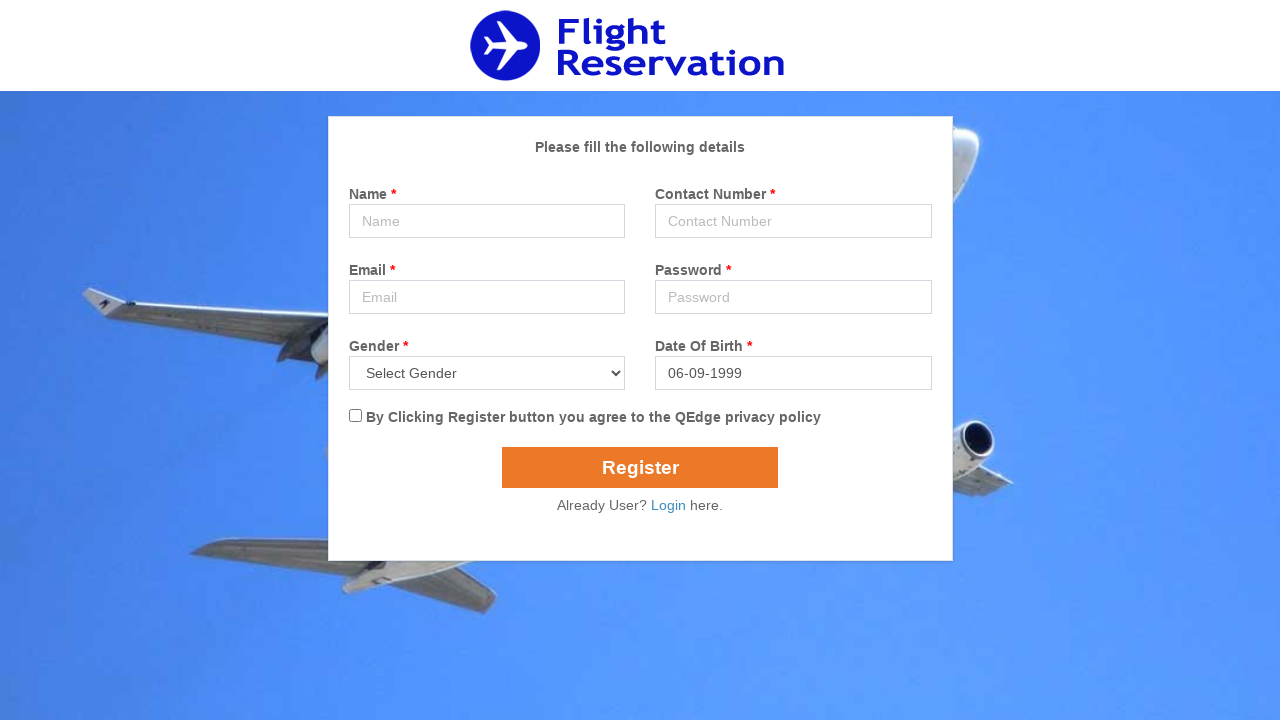